Clicks on the "Get started" link and verifies navigation to the intro page

Starting URL: https://playwright.dev/

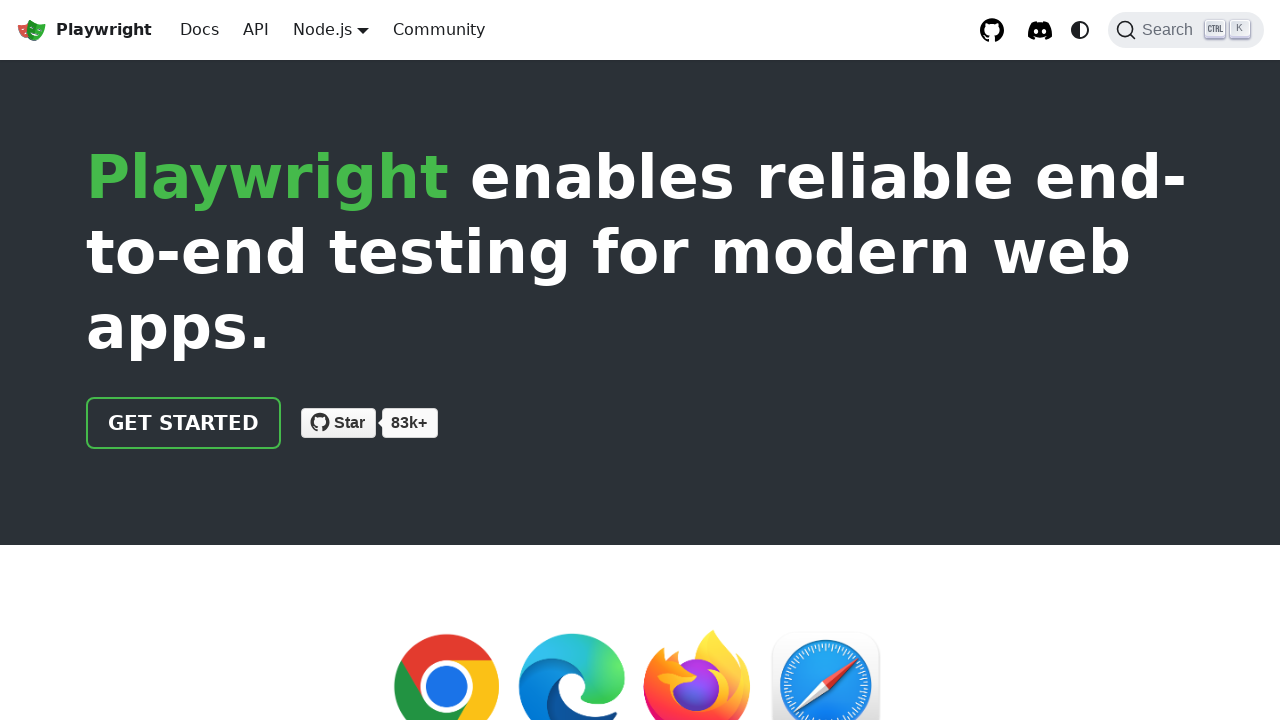

Clicked on the 'Get started' link at (184, 423) on internal:role=link[name="Get started"i]
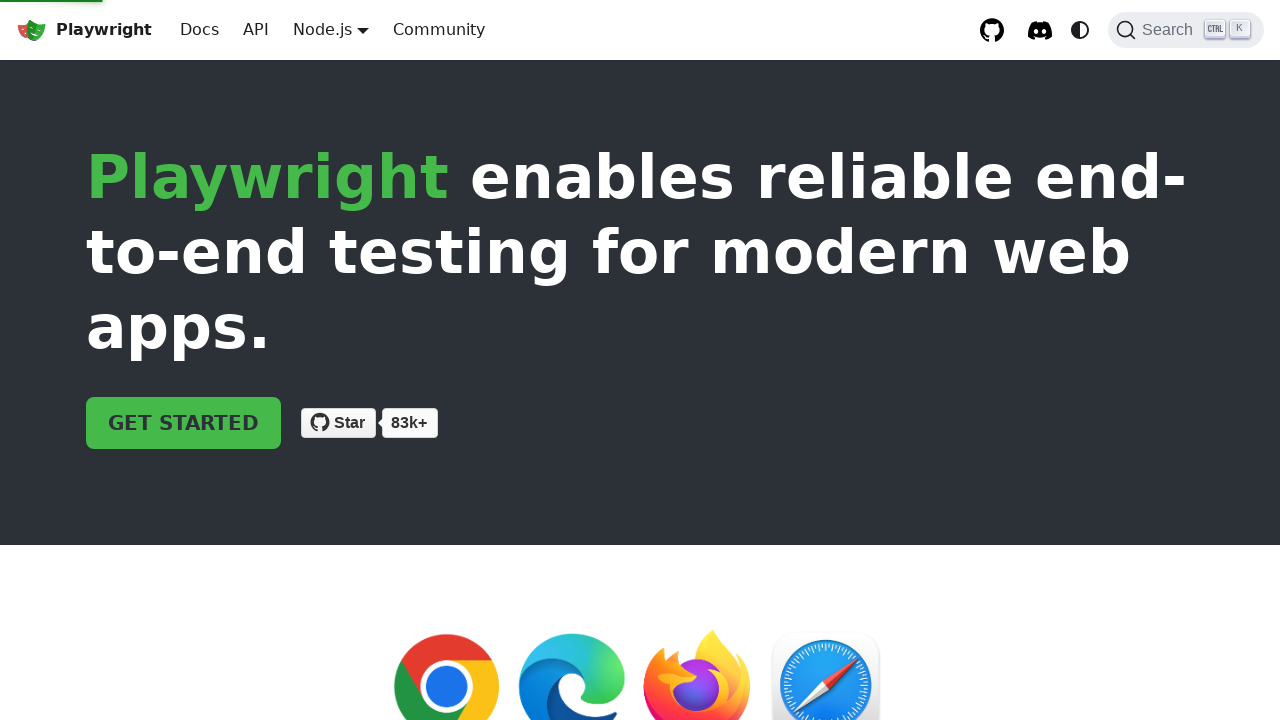

Successfully navigated to intro page
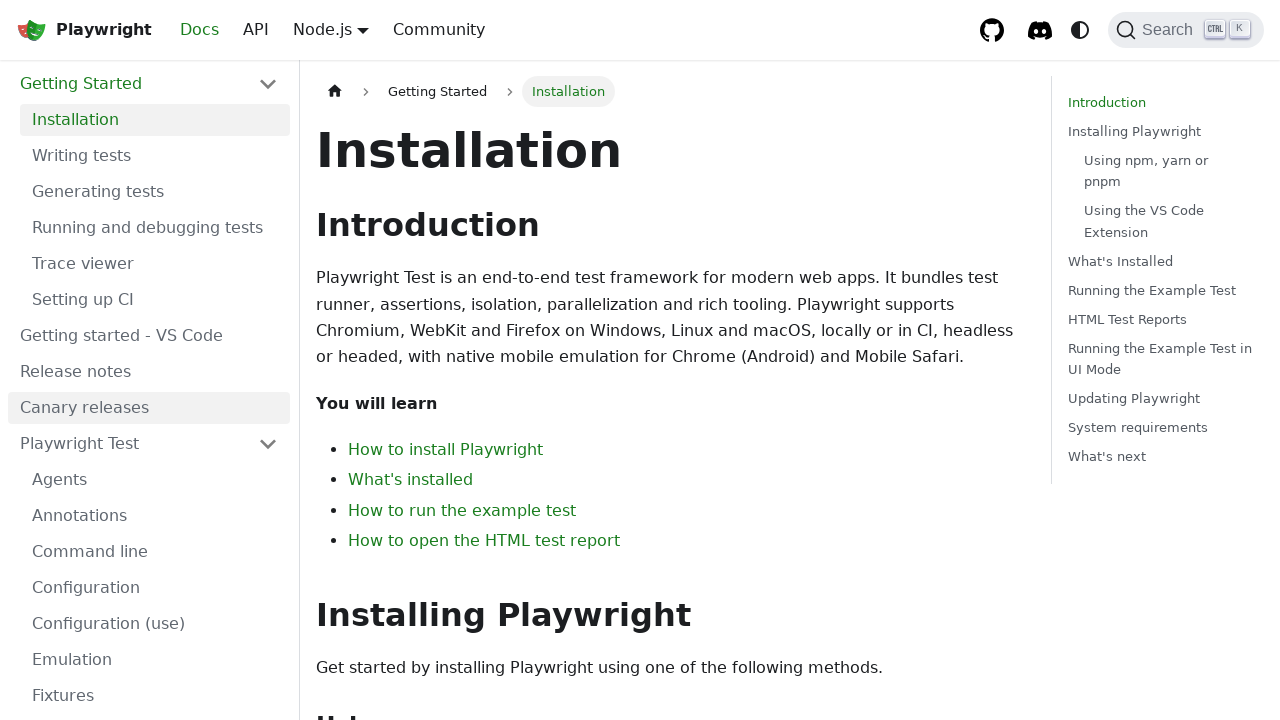

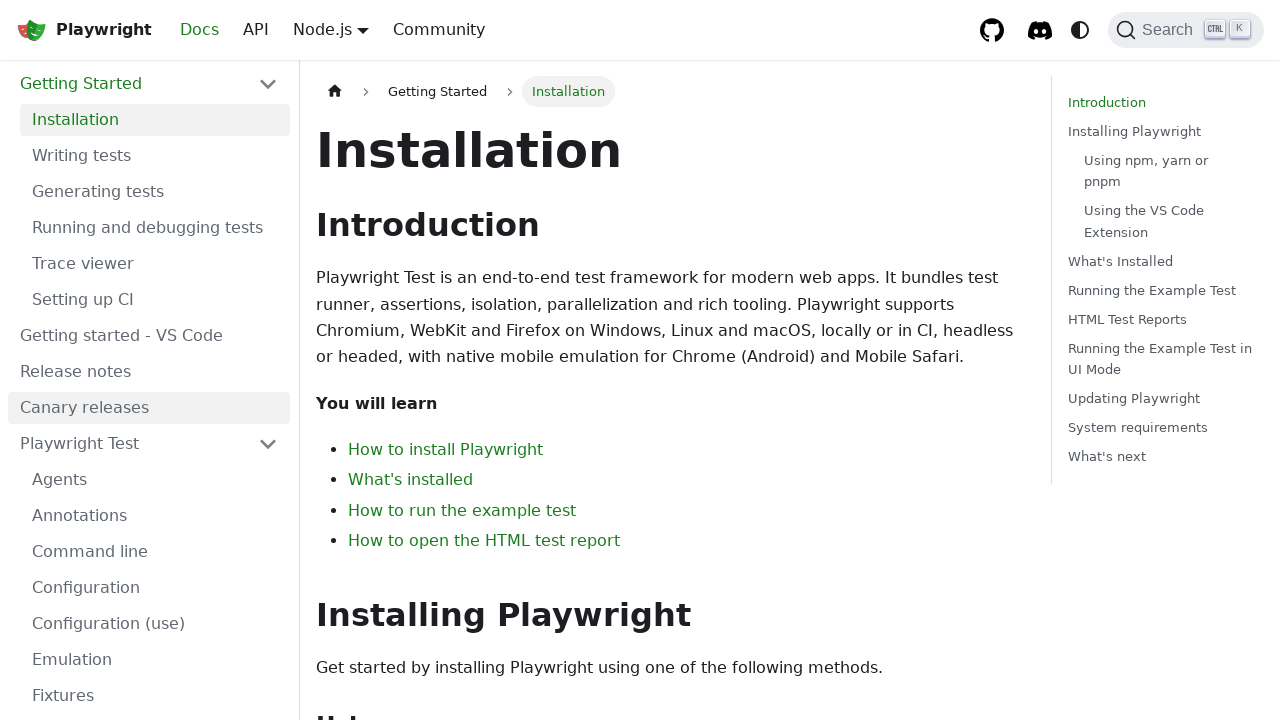